Tests a Brazilian shipping tracking website by entering a CPF number (Brazilian tax ID) into the tracking form and clicking the track button to view shipment status

Starting URL: https://ssw.inf.br/2/rastreamento_pf?

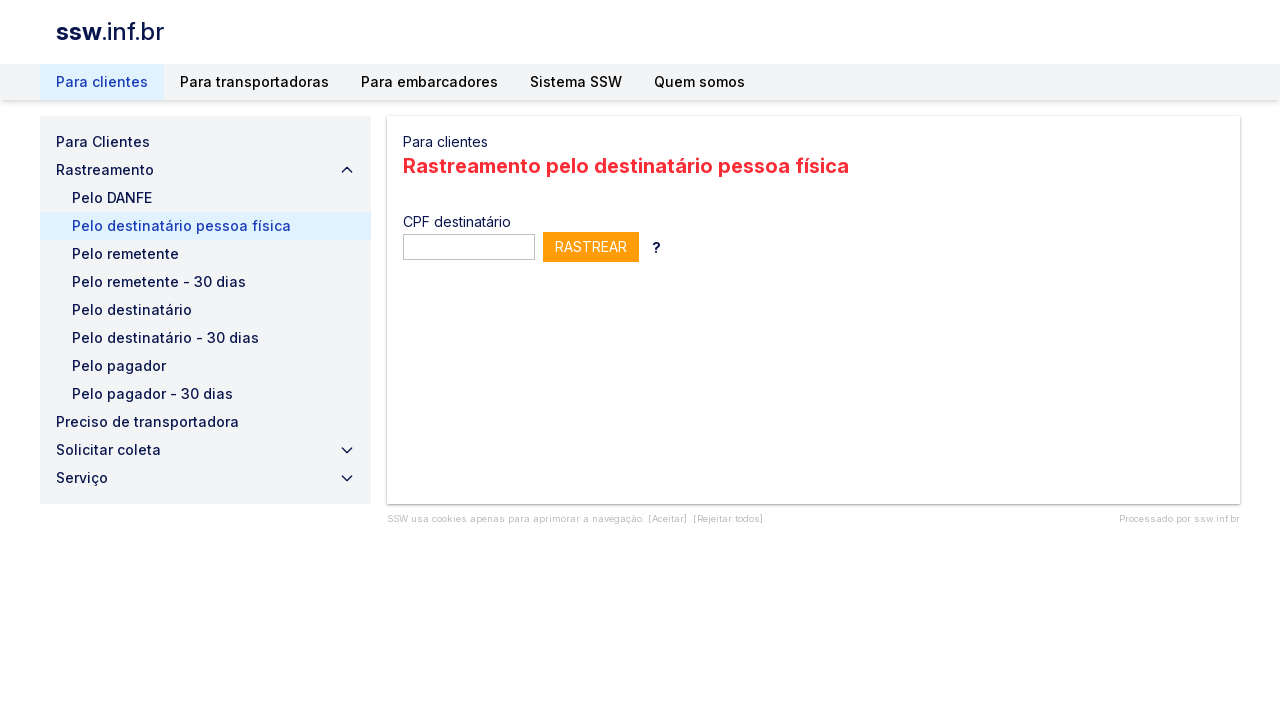

Filled CPF tracking field with '08276822550' on //*[@id="cnpjdest"]
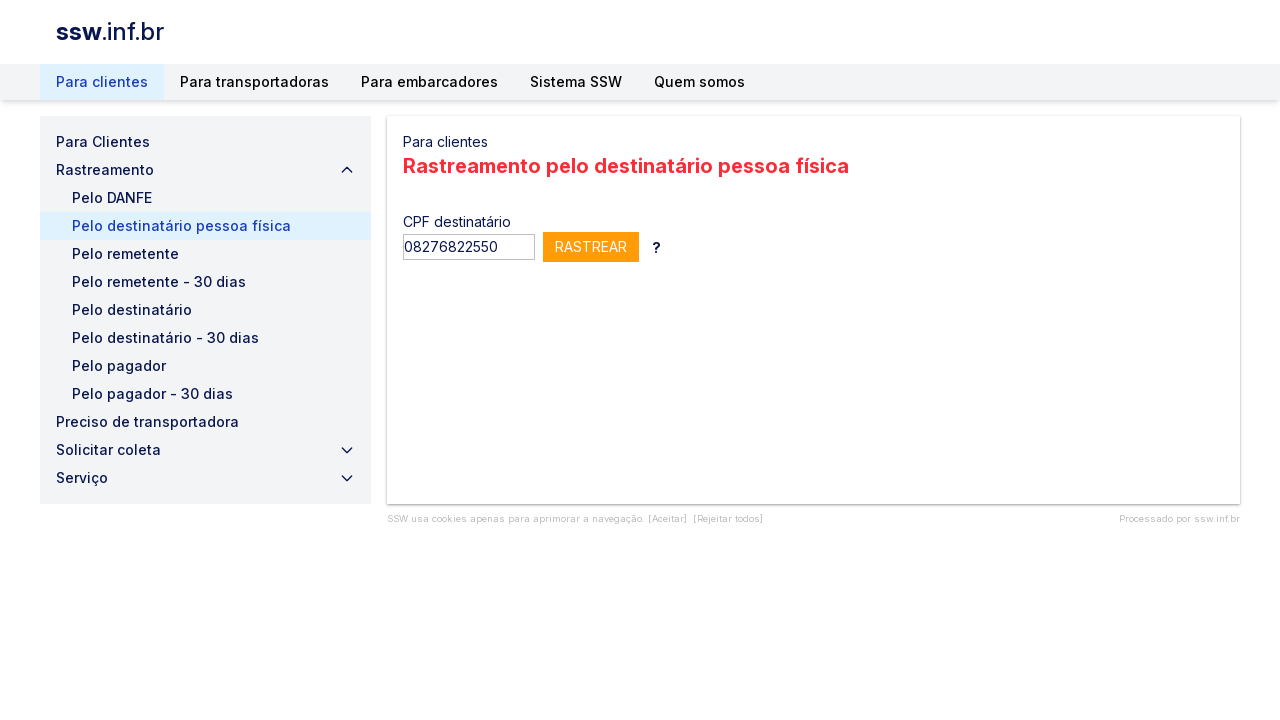

Clicked track button to retrieve shipment status at (591, 247) on xpath=//*[@id="btn_rastrear"]
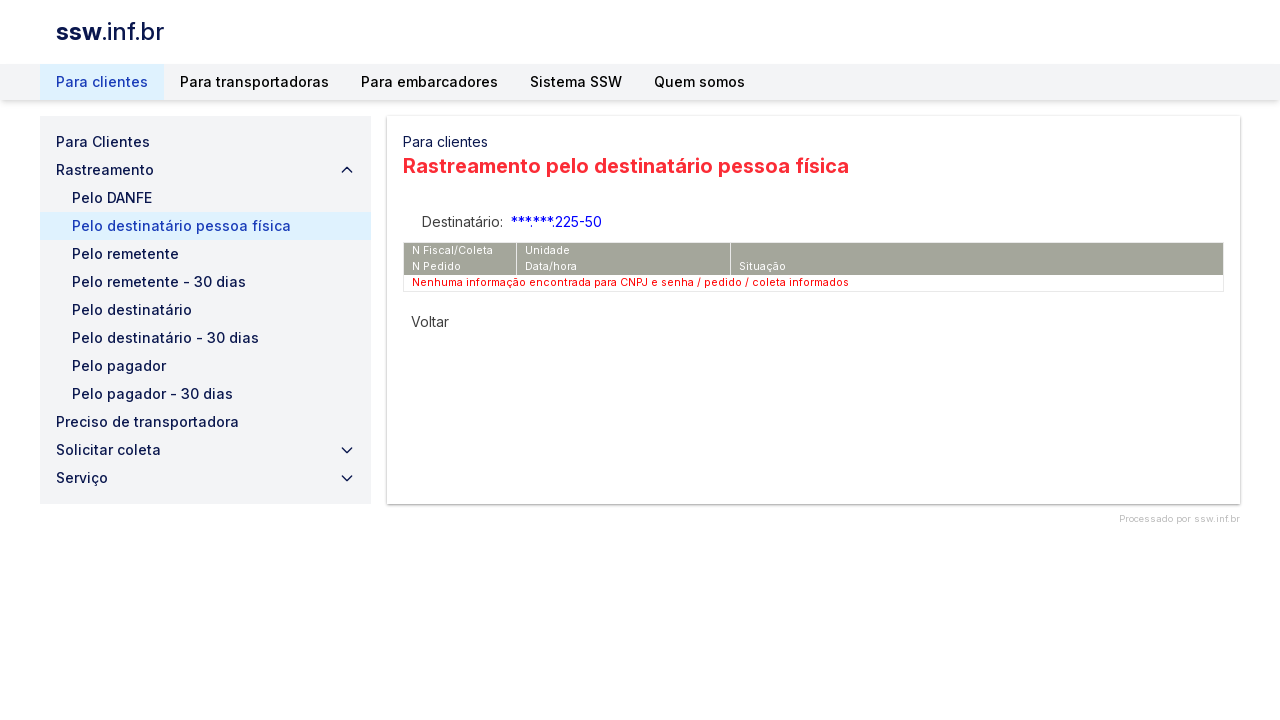

Tracking results loaded and displayed in table
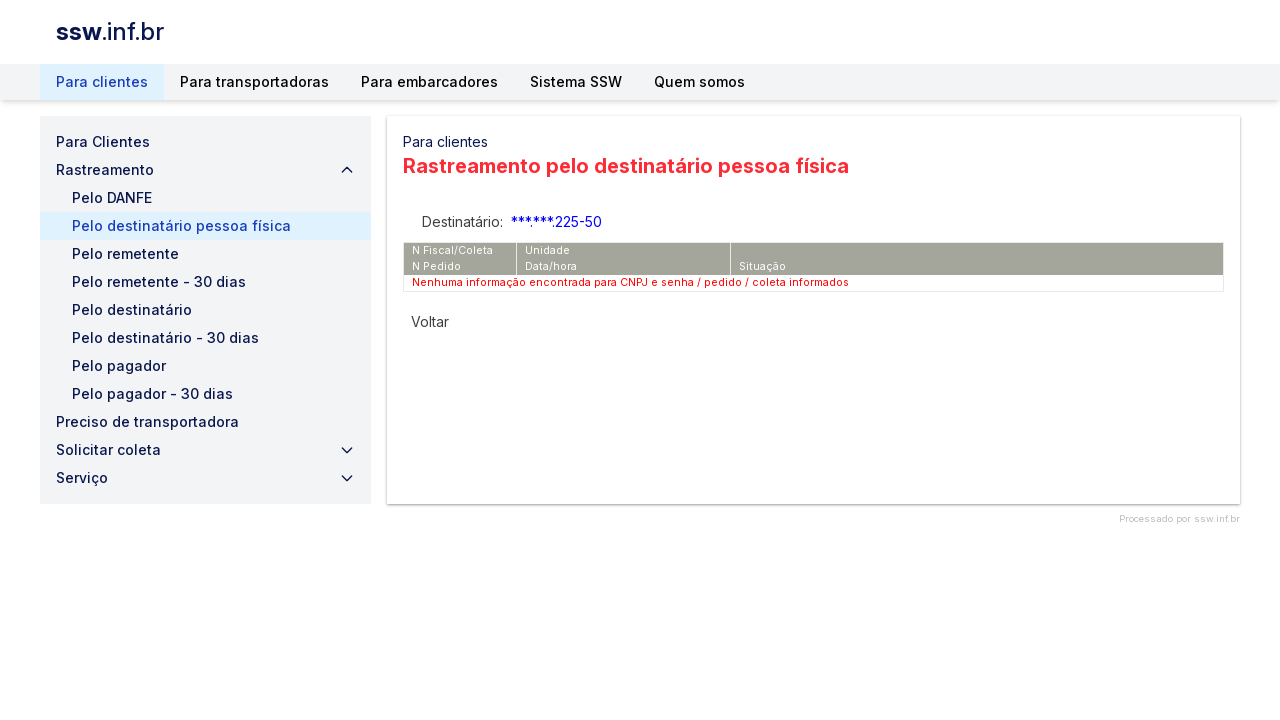

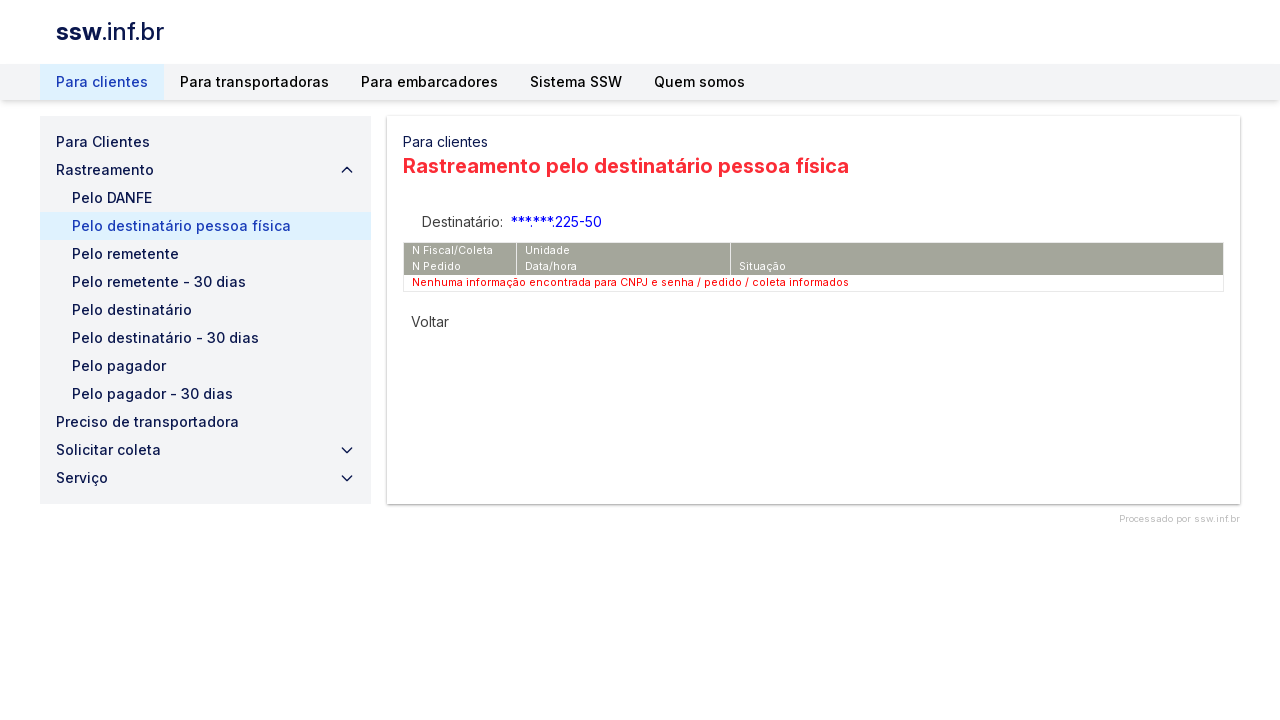